Navigates to the homepage and verifies it loads successfully

Starting URL: https://maroon-chili-27bd3.netlify.app/

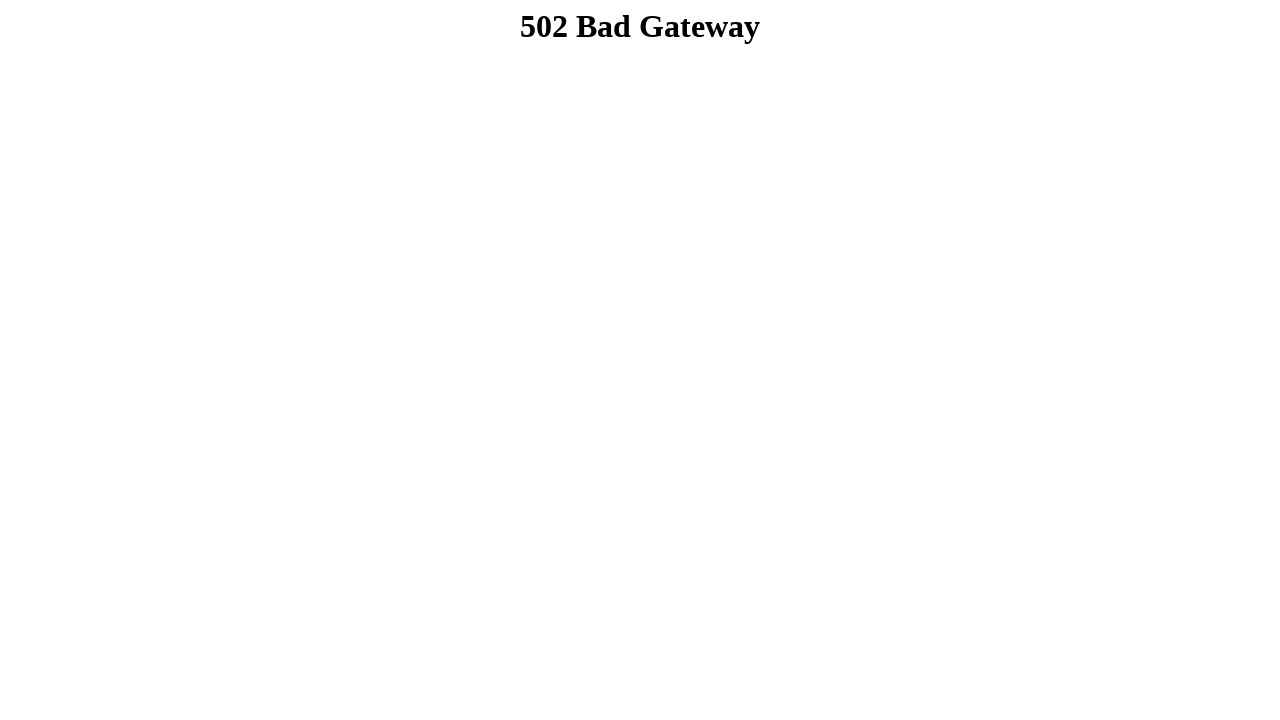

Set viewport size to 1440x795
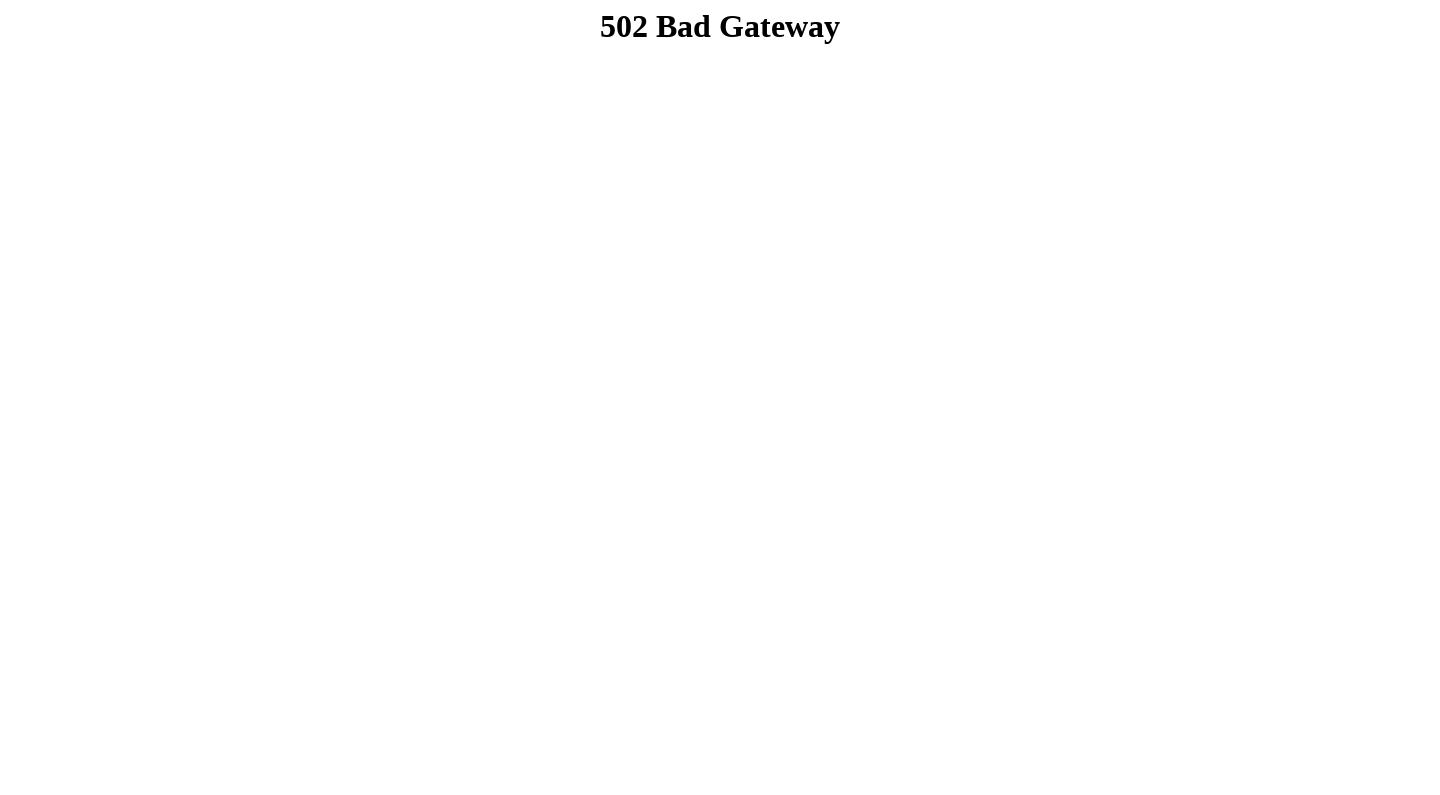

Homepage loaded successfully - domcontentloaded event fired
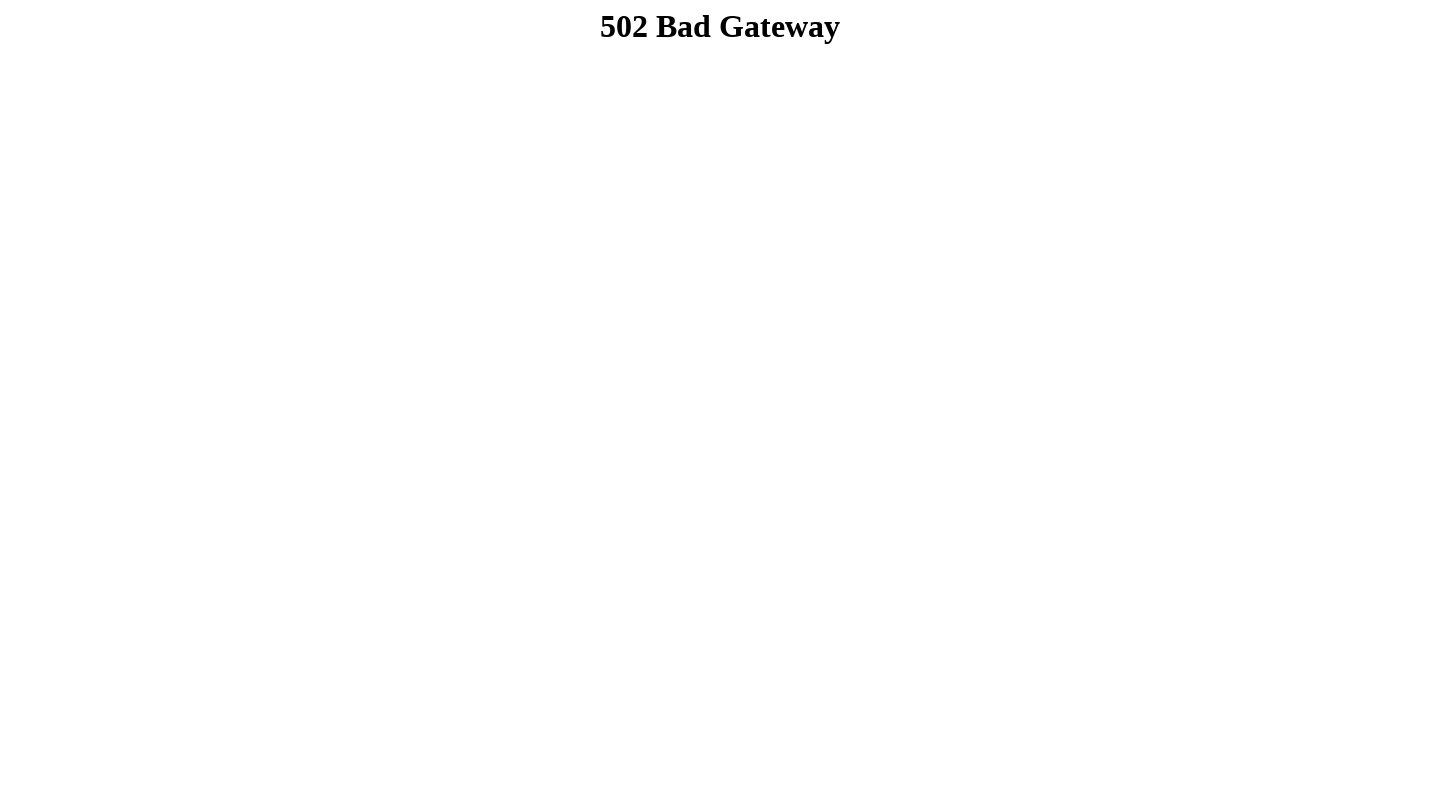

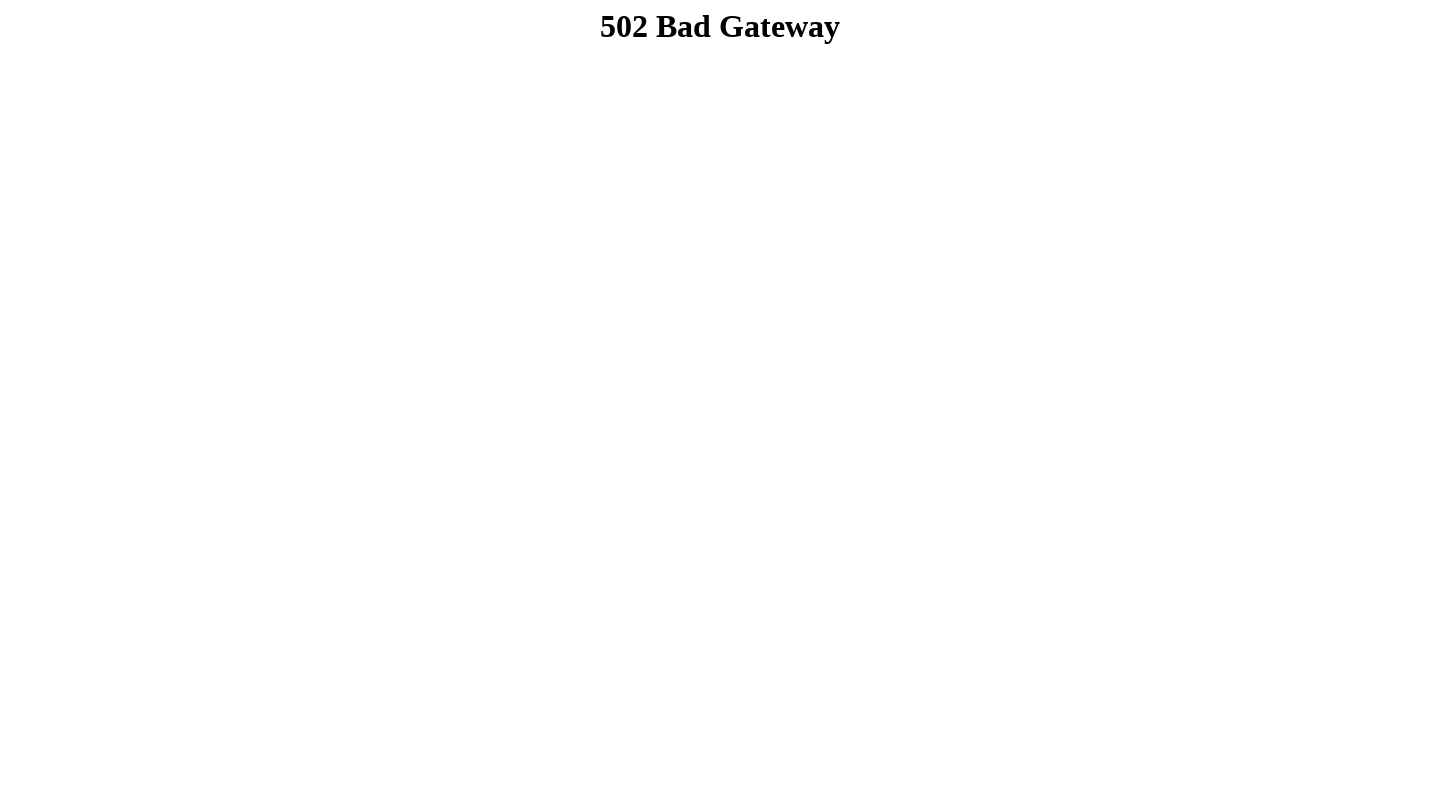